Tests autocomplete functionality by typing partial text and using keyboard navigation to select "United States (USA)" from the dropdown suggestions

Starting URL: https://rahulshettyacademy.com/AutomationPractice/

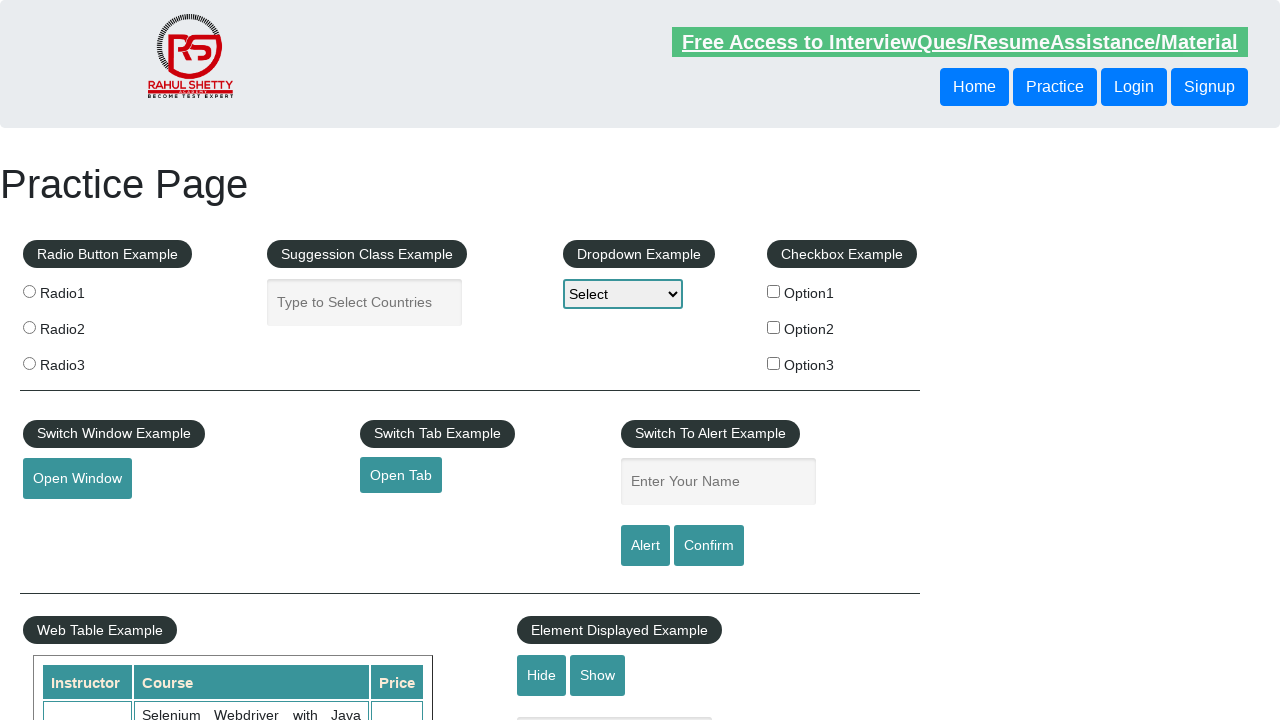

Filled autocomplete field with 'Unit' on #autocomplete
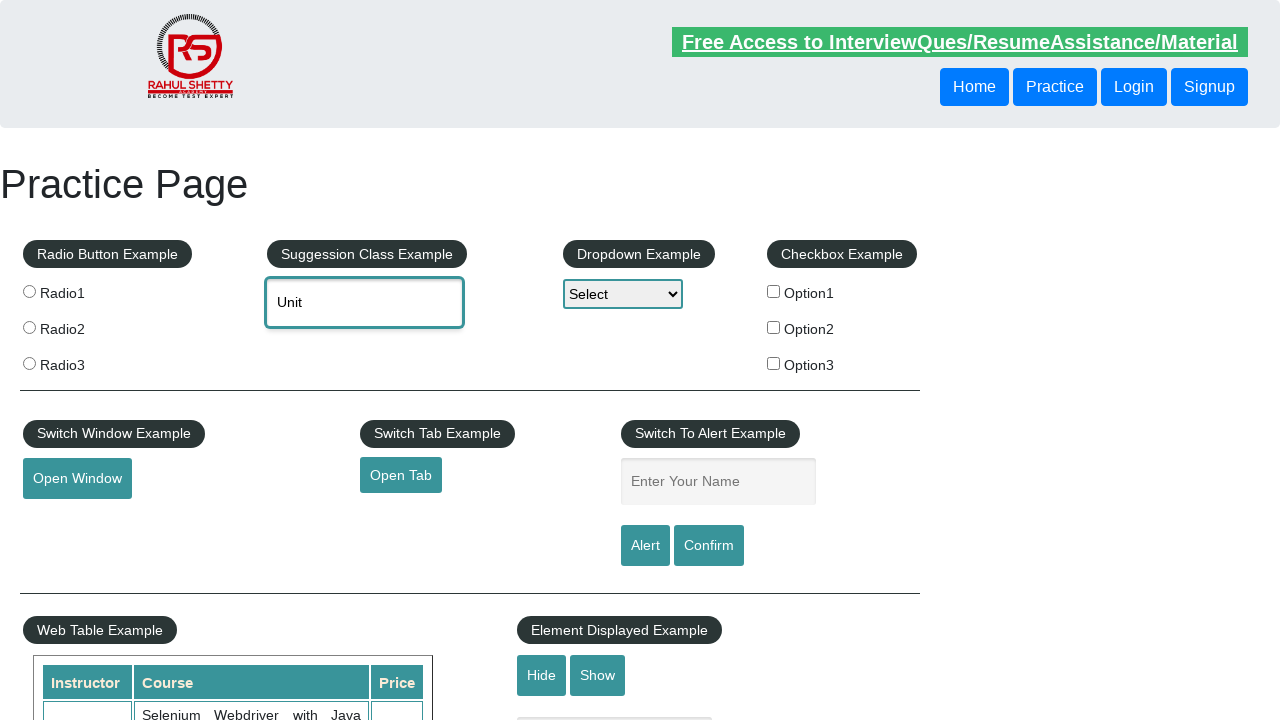

Waited 2 seconds for autocomplete suggestions to appear
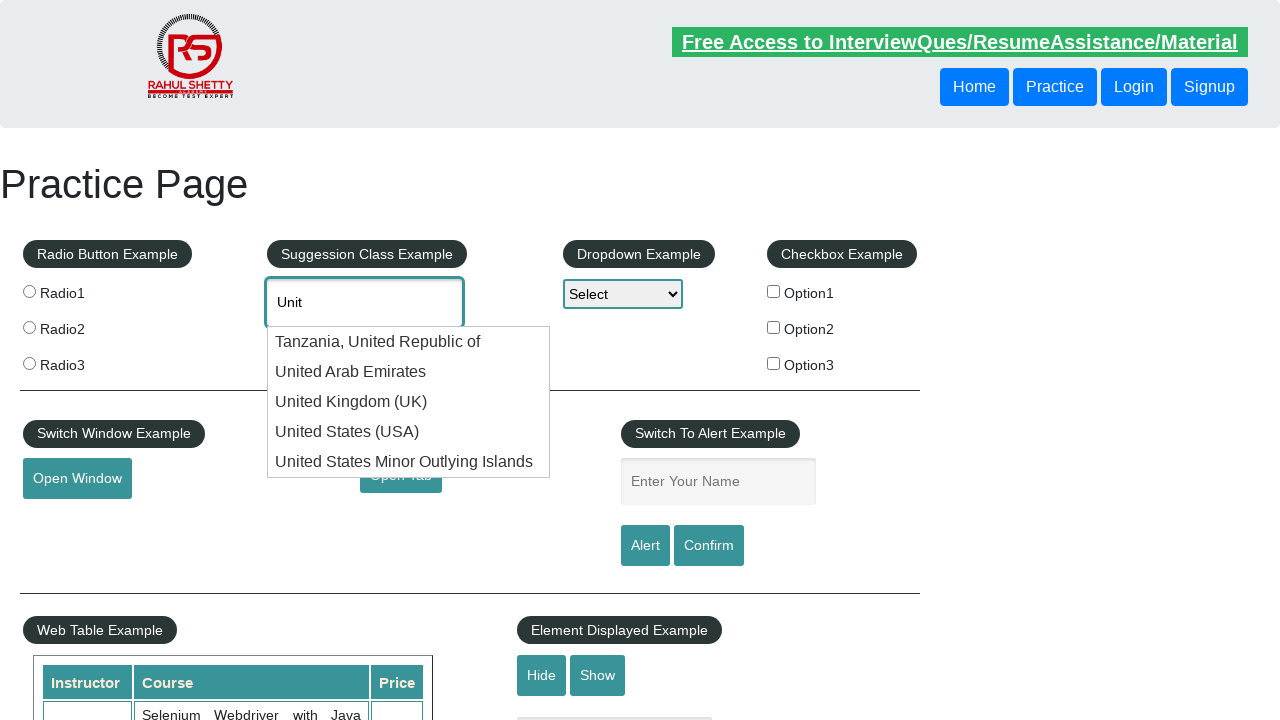

Retrieved current autocomplete value: 'Unit'
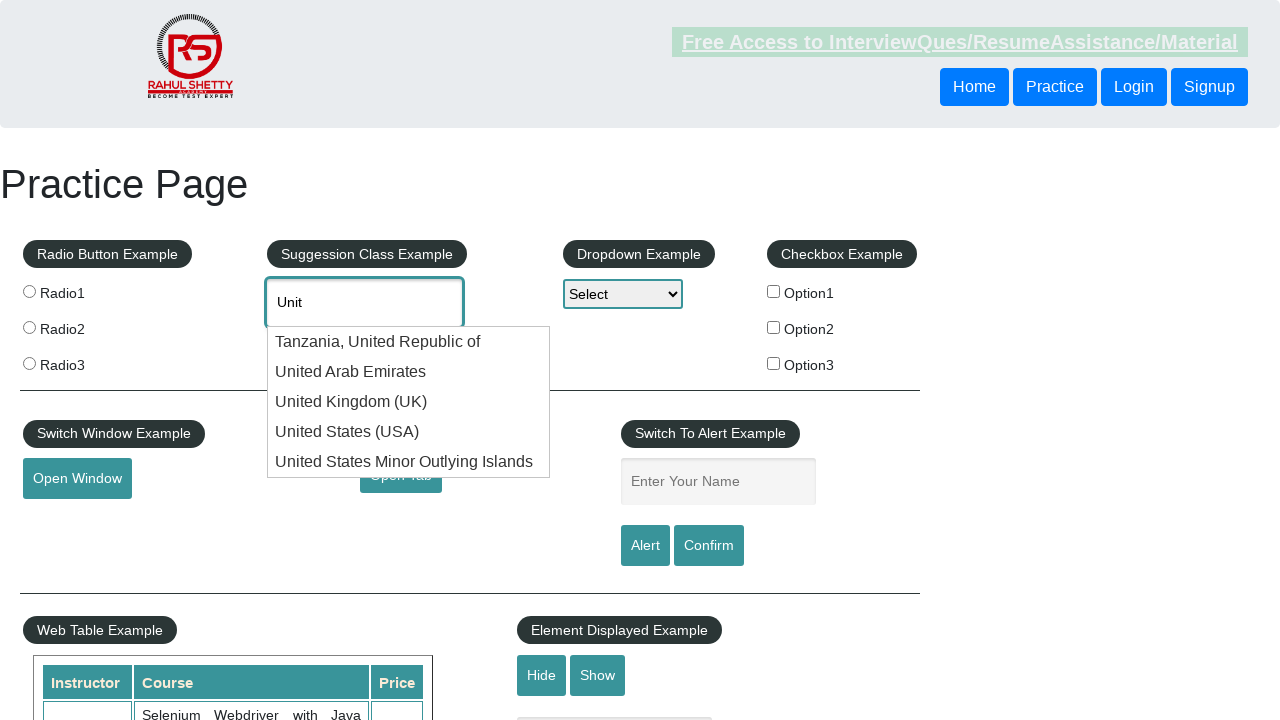

Pressed ArrowDown to navigate to next dropdown option (attempt 1/10) on #autocomplete
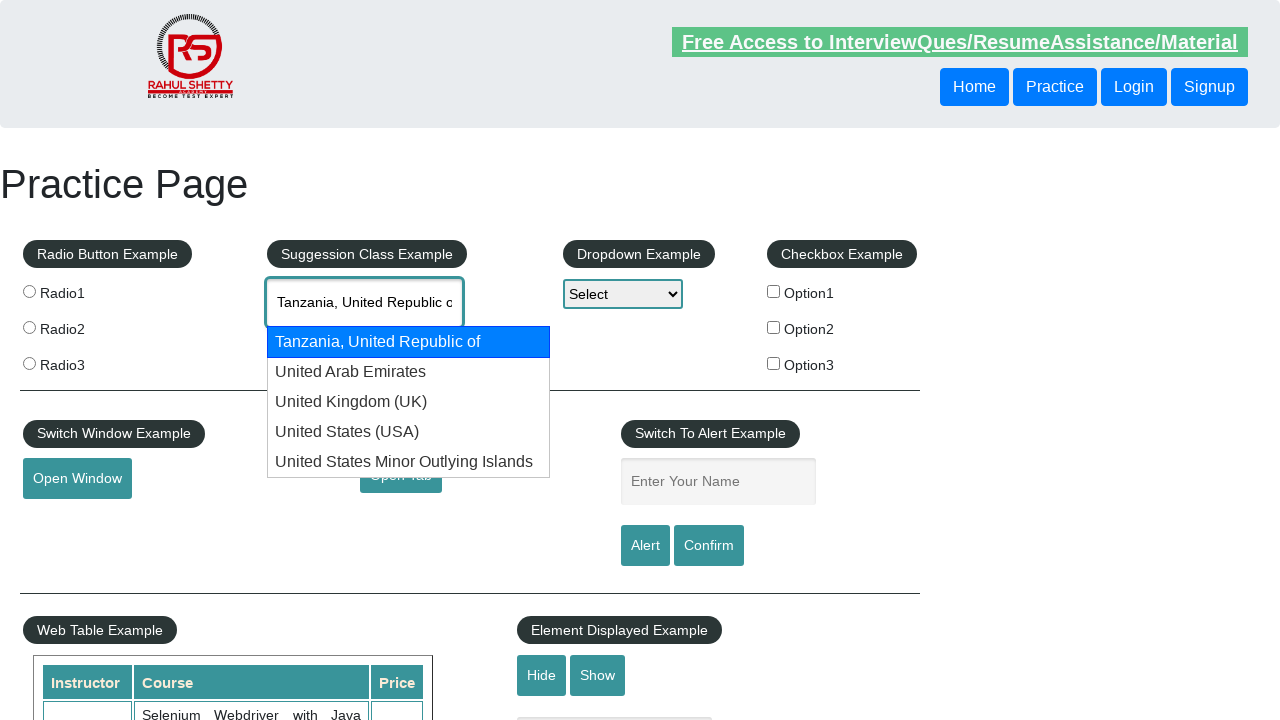

Retrieved current autocomplete value: 'Tanzania, United Republic of'
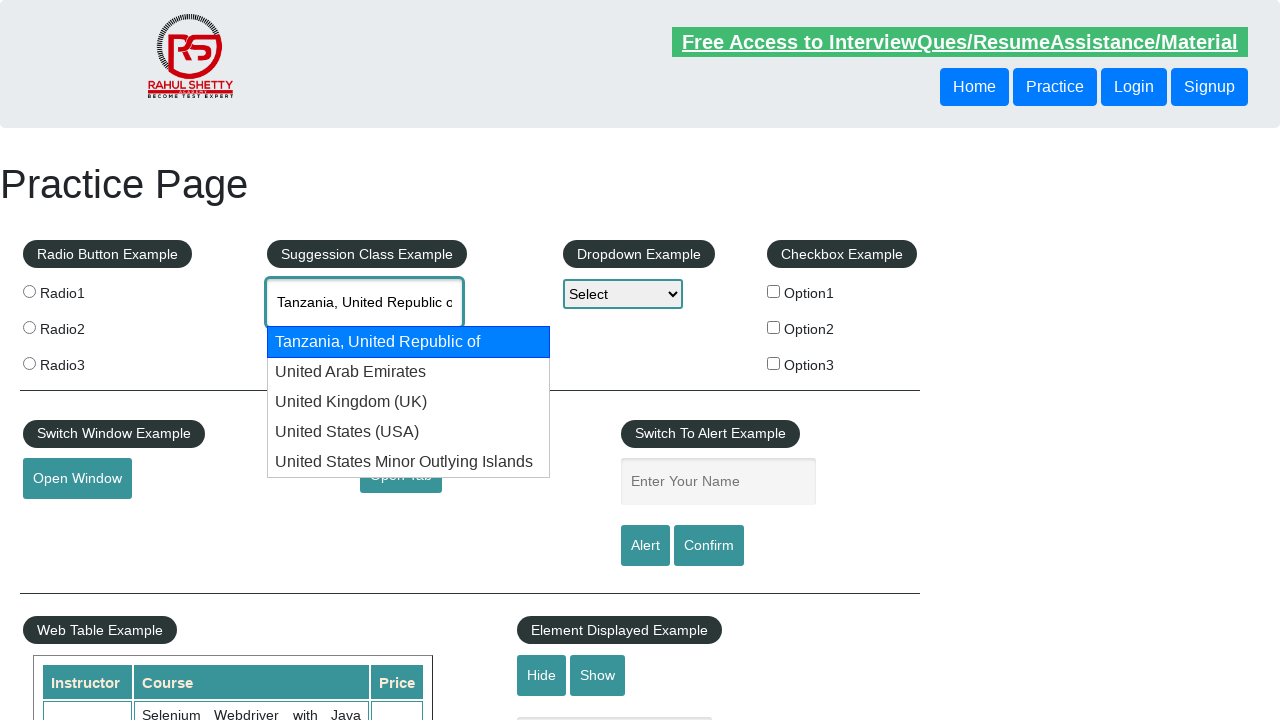

Pressed ArrowDown to navigate to next dropdown option (attempt 2/10) on #autocomplete
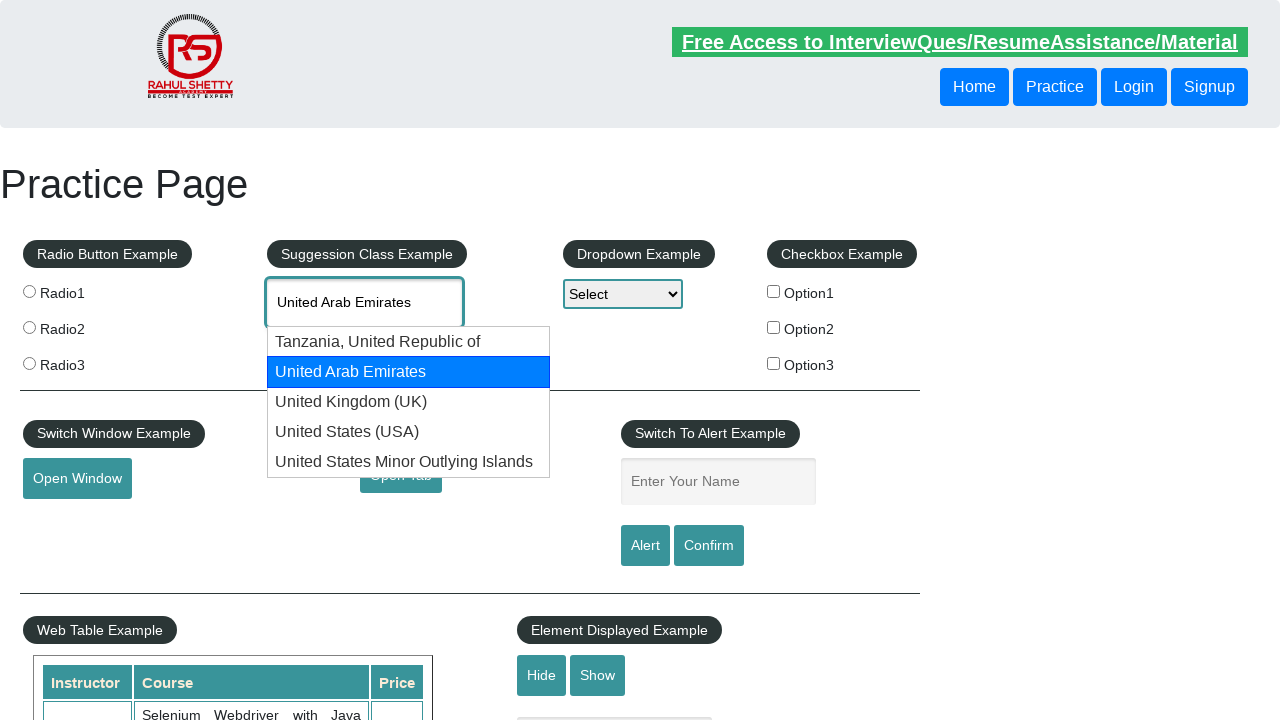

Retrieved current autocomplete value: 'United Arab Emirates'
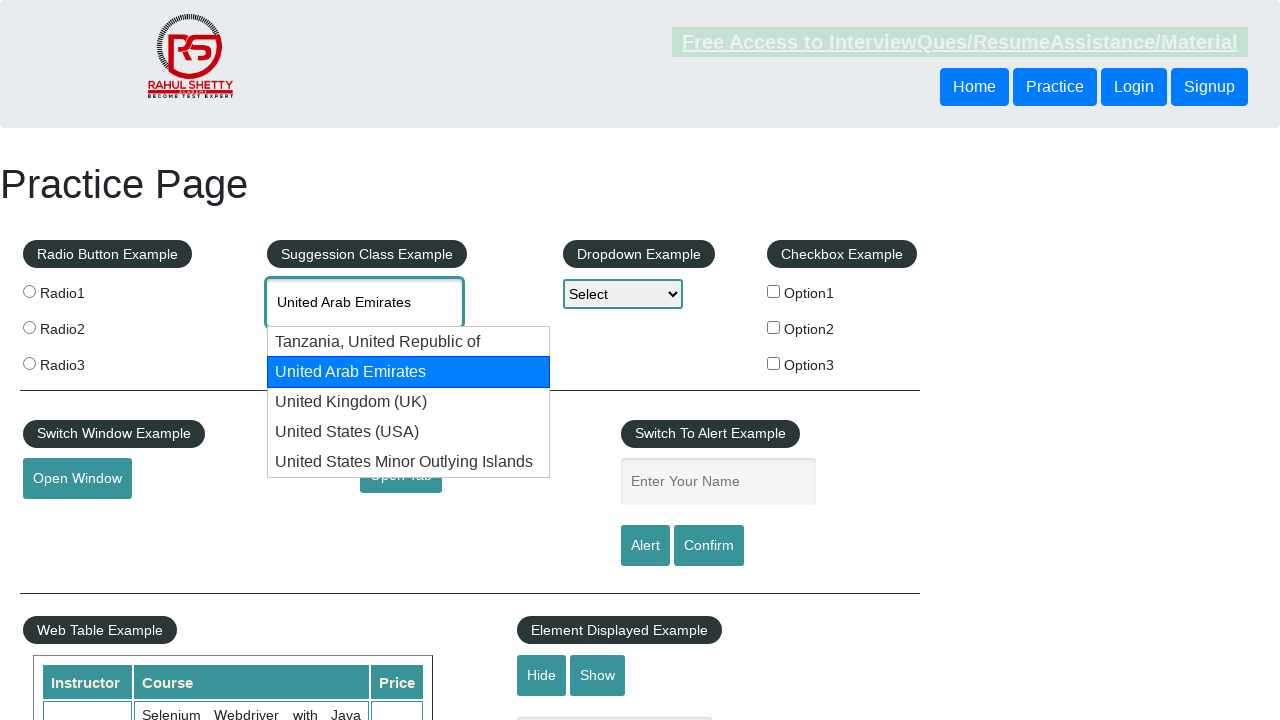

Pressed ArrowDown to navigate to next dropdown option (attempt 3/10) on #autocomplete
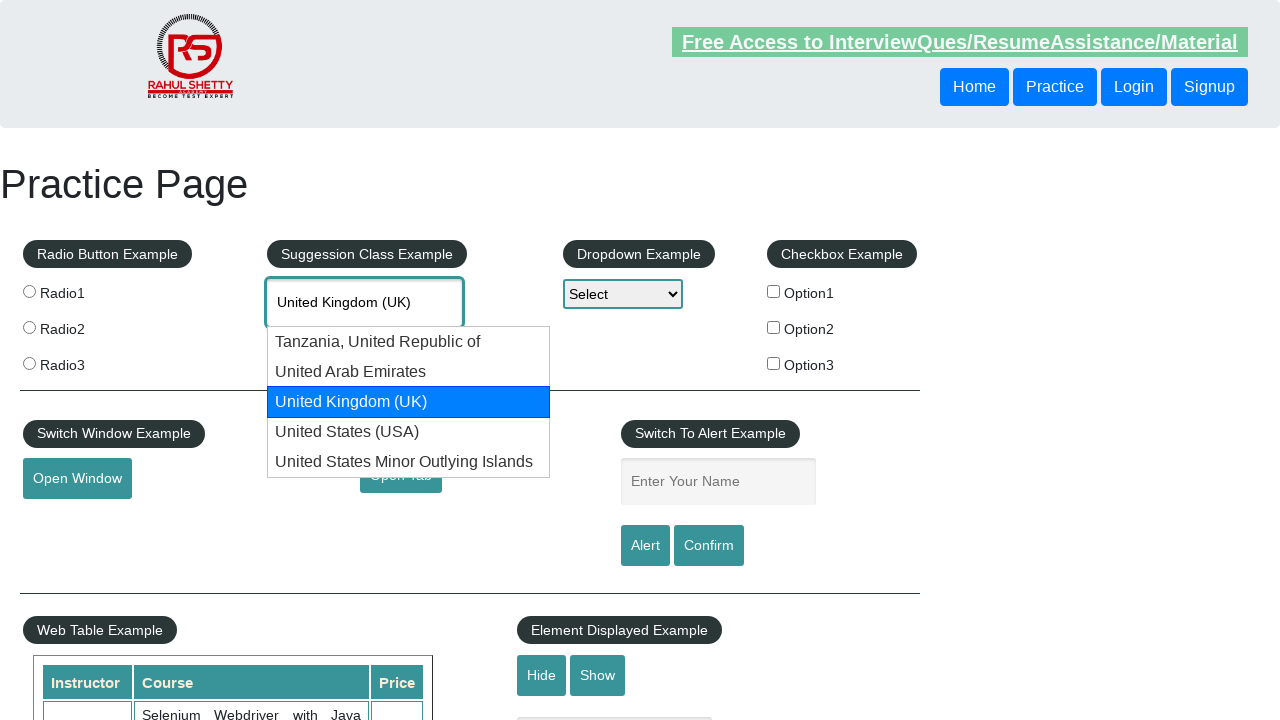

Retrieved current autocomplete value: 'United Kingdom (UK)'
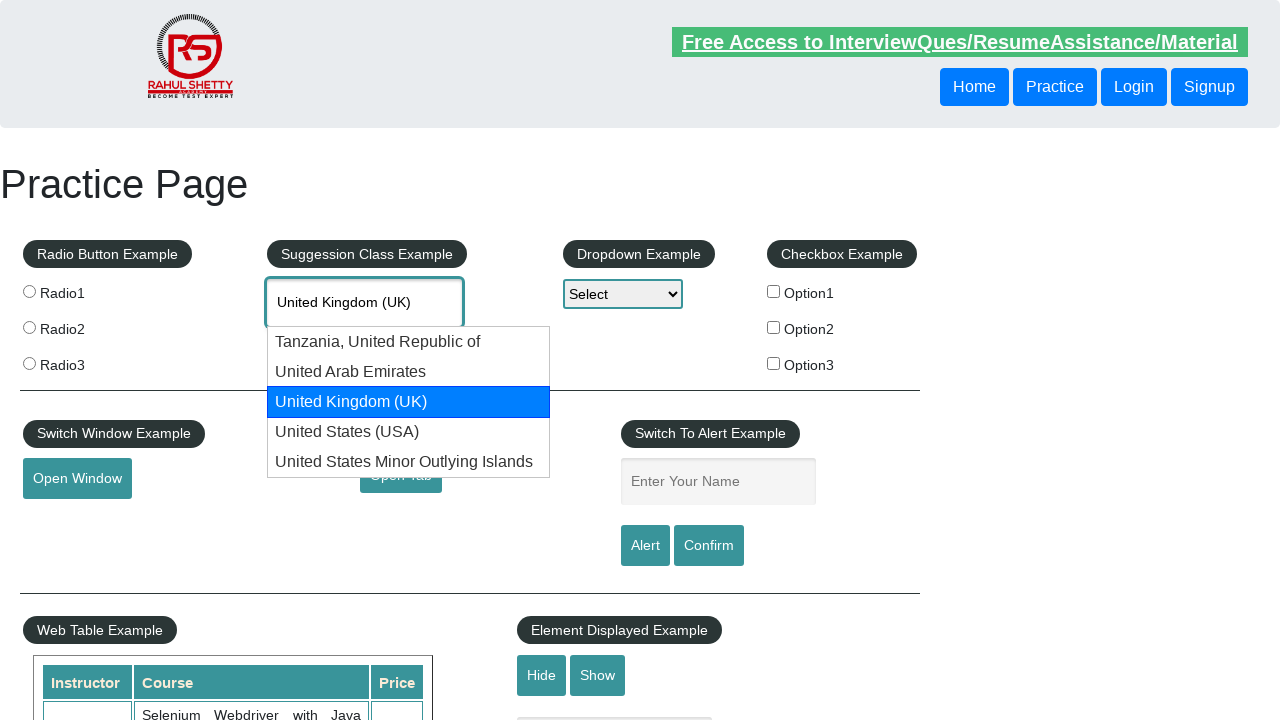

Pressed ArrowDown to navigate to next dropdown option (attempt 4/10) on #autocomplete
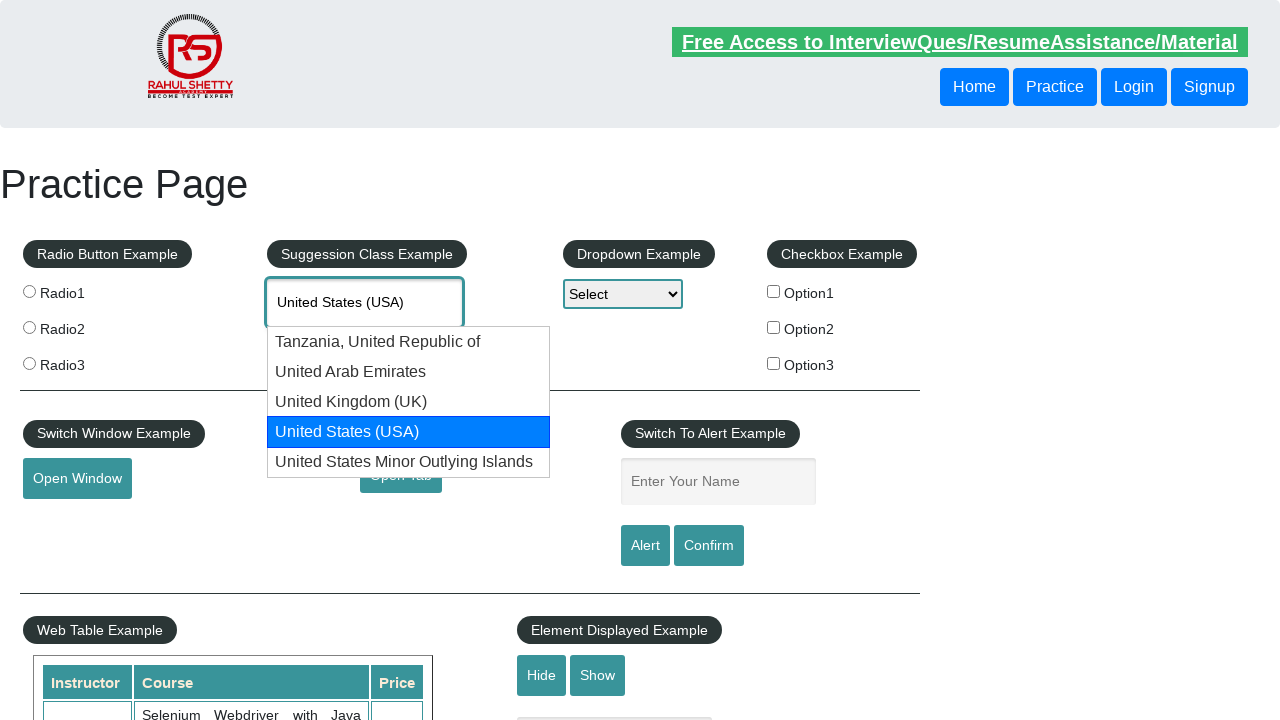

Retrieved current autocomplete value: 'United States (USA)'
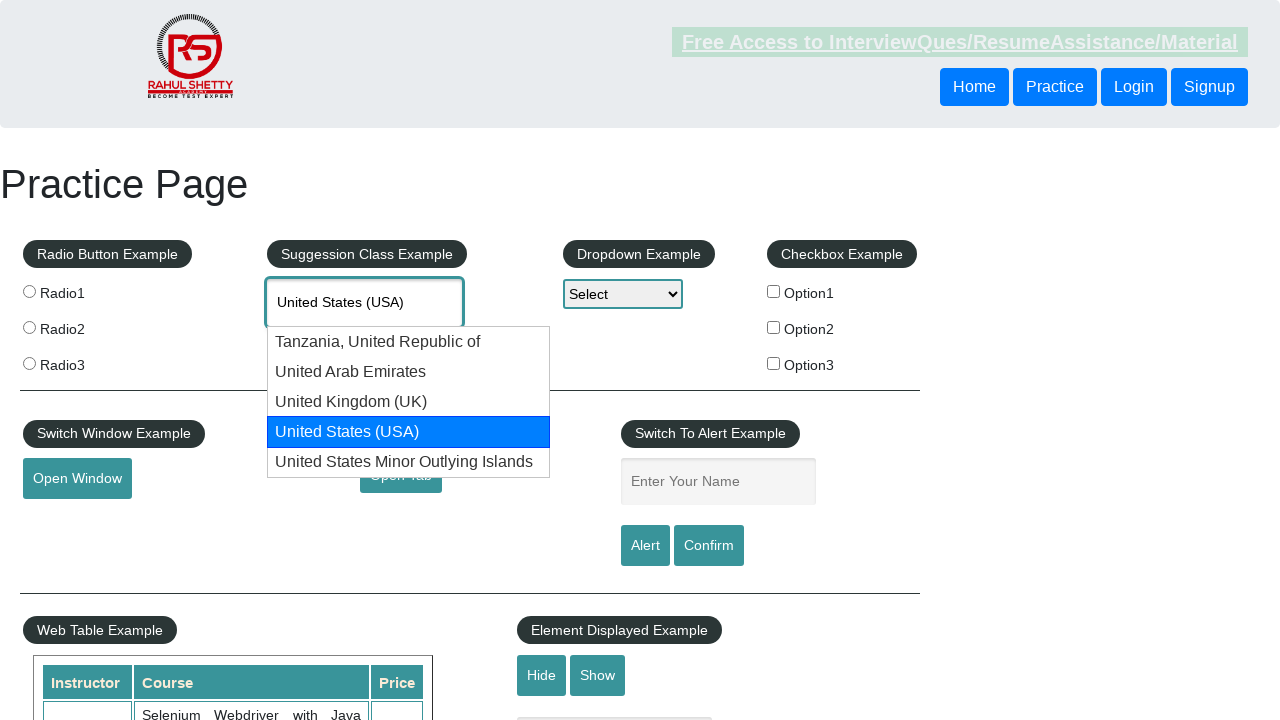

Found 'United States (USA)' in autocomplete - breaking loop
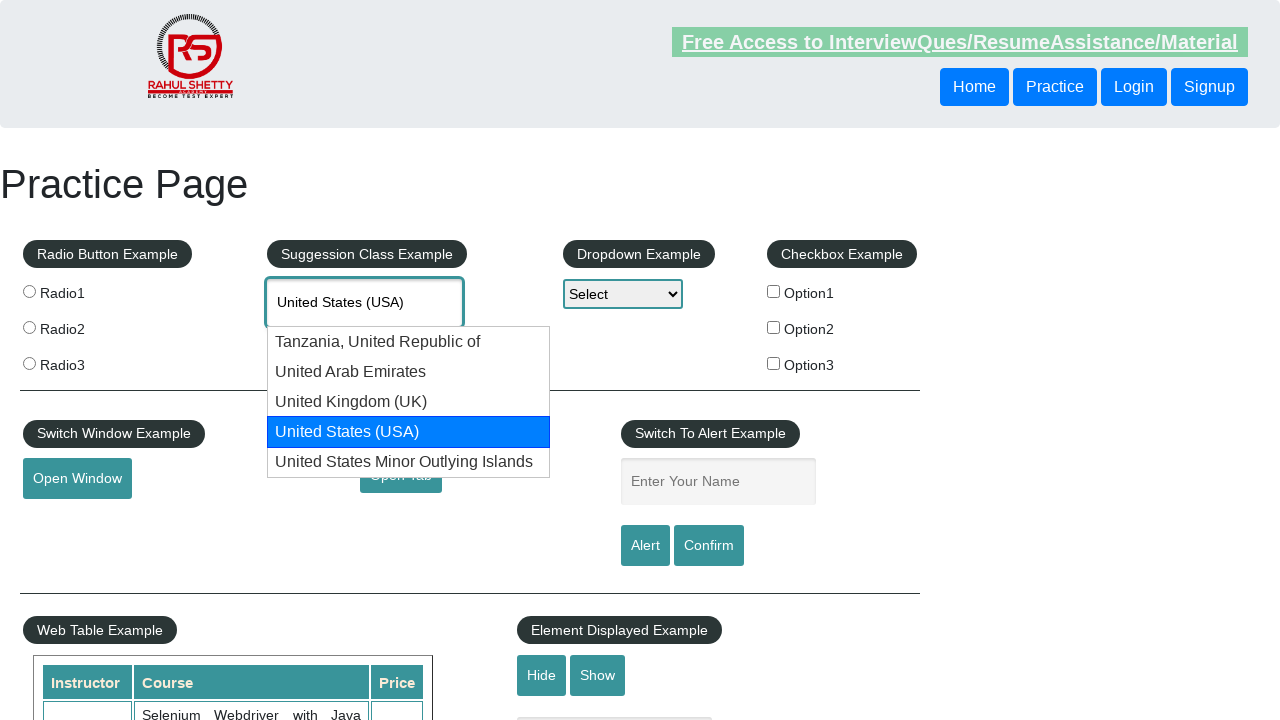

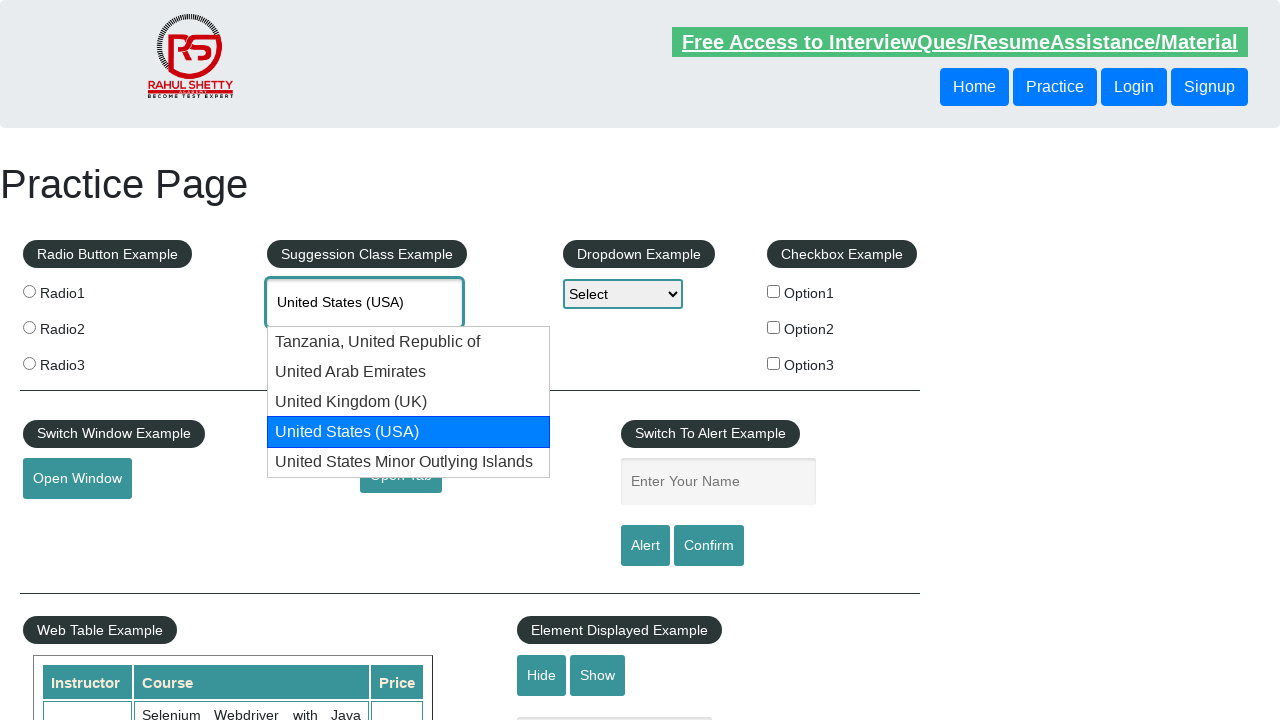